Tests dropdown select functionality by selecting items by index, value, and visible text, then verifying the final selection is "Item 7"

Starting URL: http://antoniotrindade.com.br/treinoautomacao/elementsweb.html

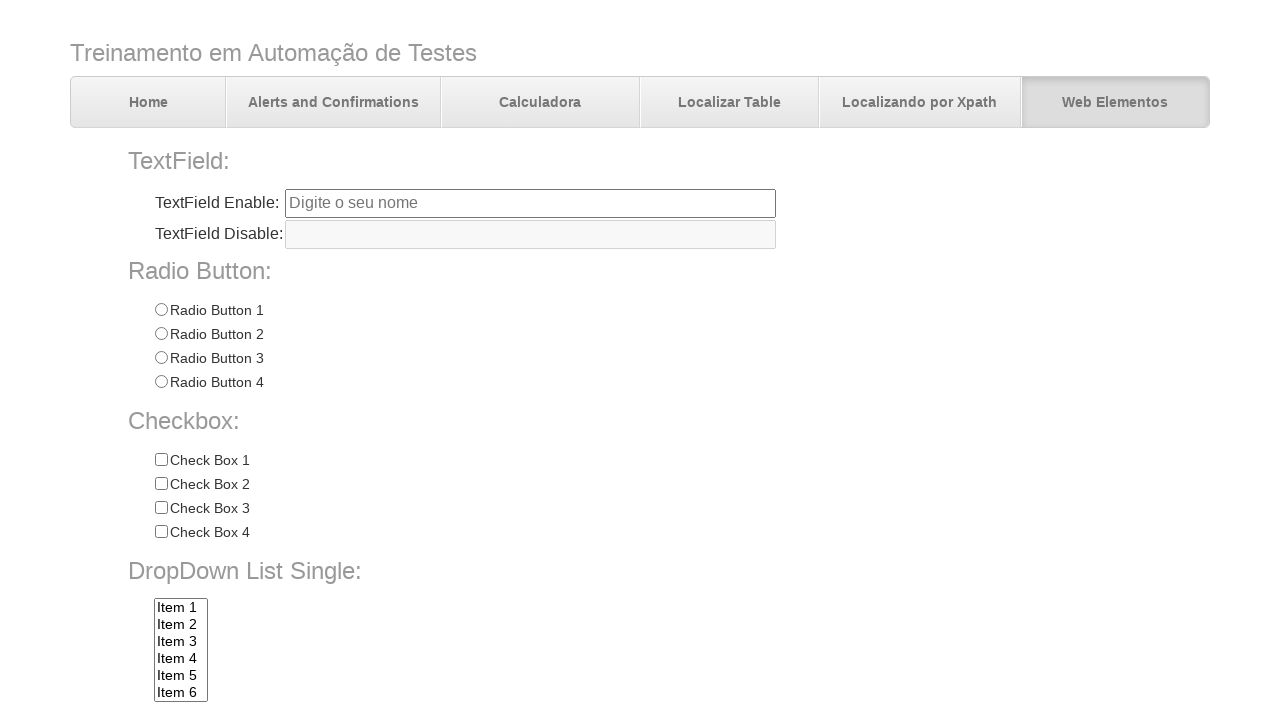

Selected dropdown option at index 3 (4th option) on select[name='dropdownlist']
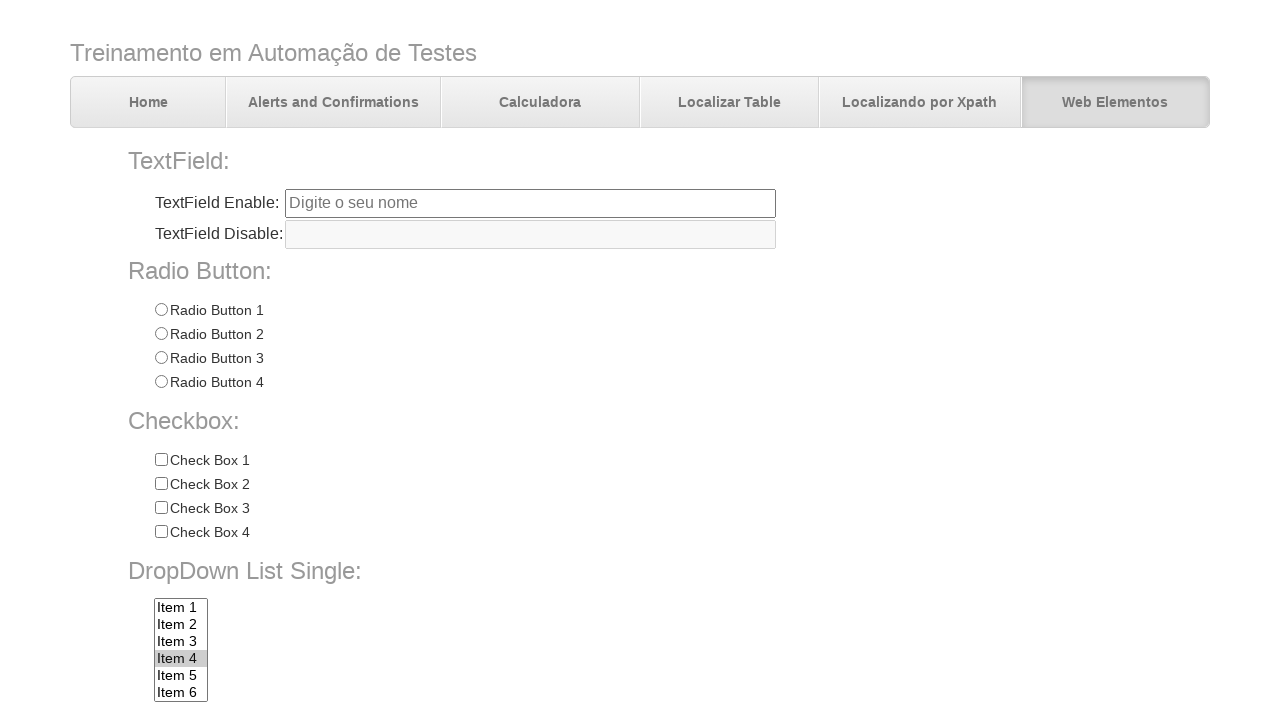

Selected dropdown option with value 'item5' on select[name='dropdownlist']
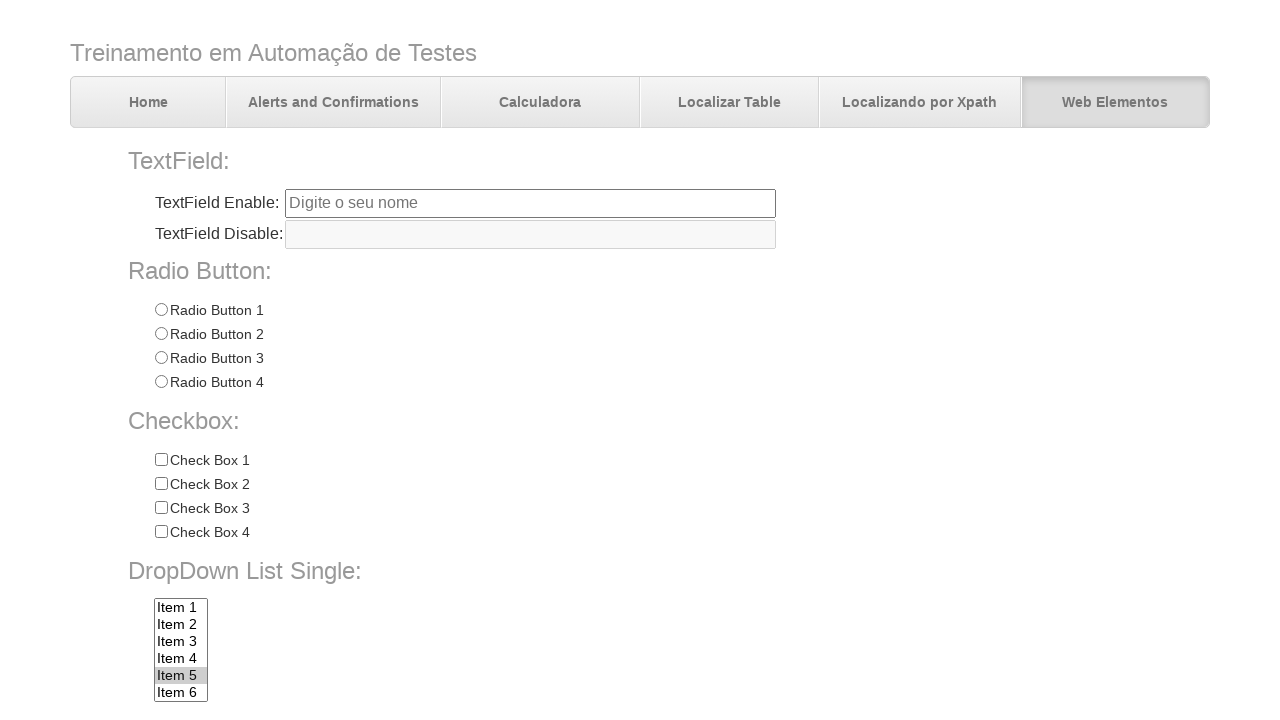

Selected dropdown option with visible text 'Item 7' on select[name='dropdownlist']
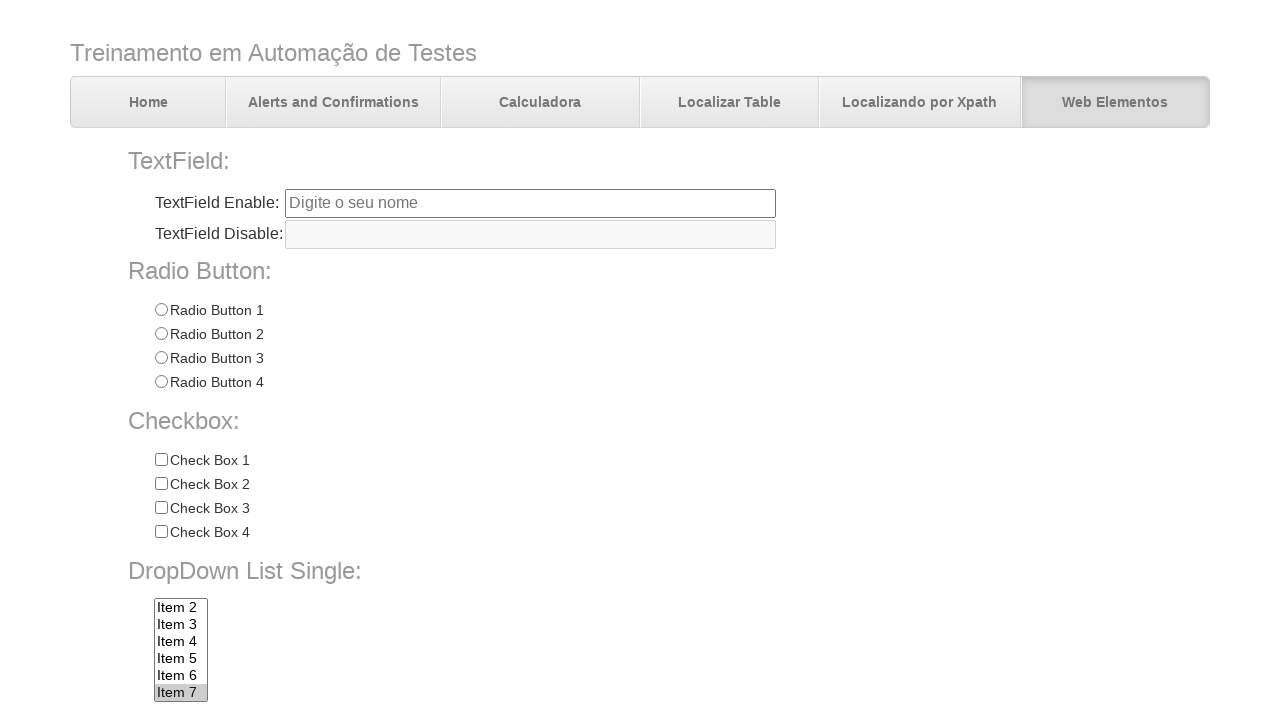

Retrieved selected dropdown value
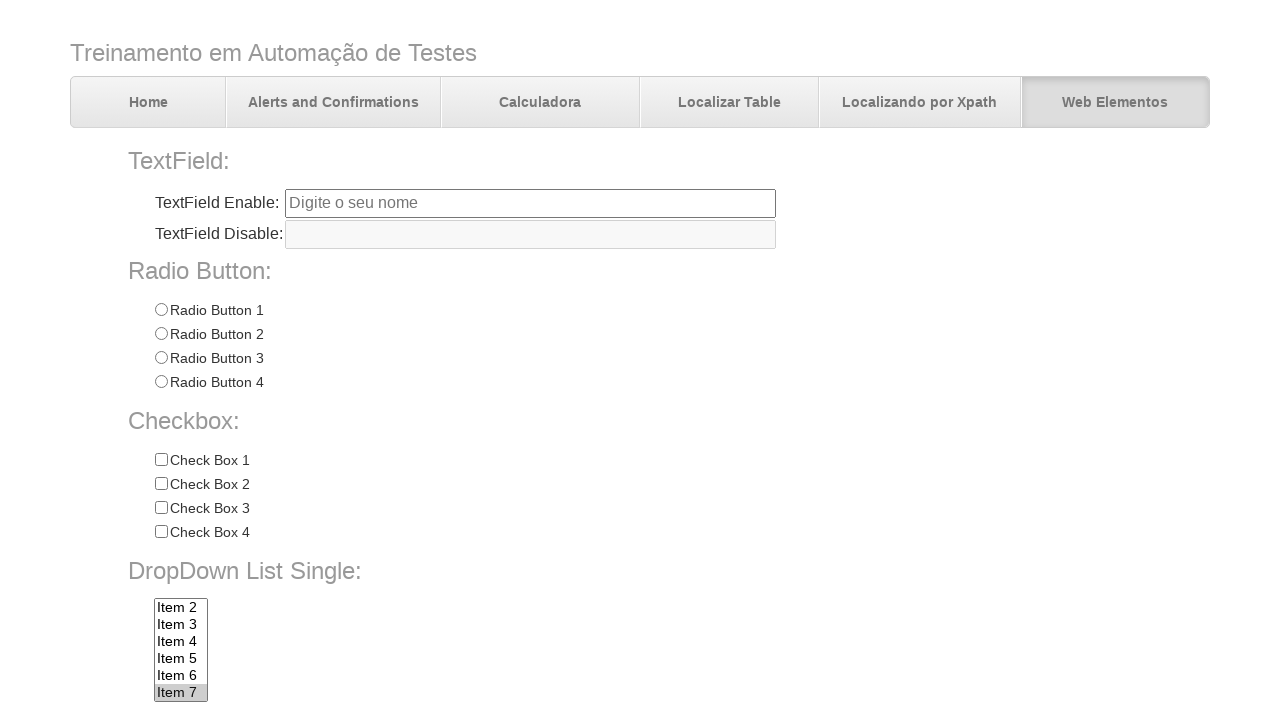

Verified that 'Item 7' is selected in the dropdown
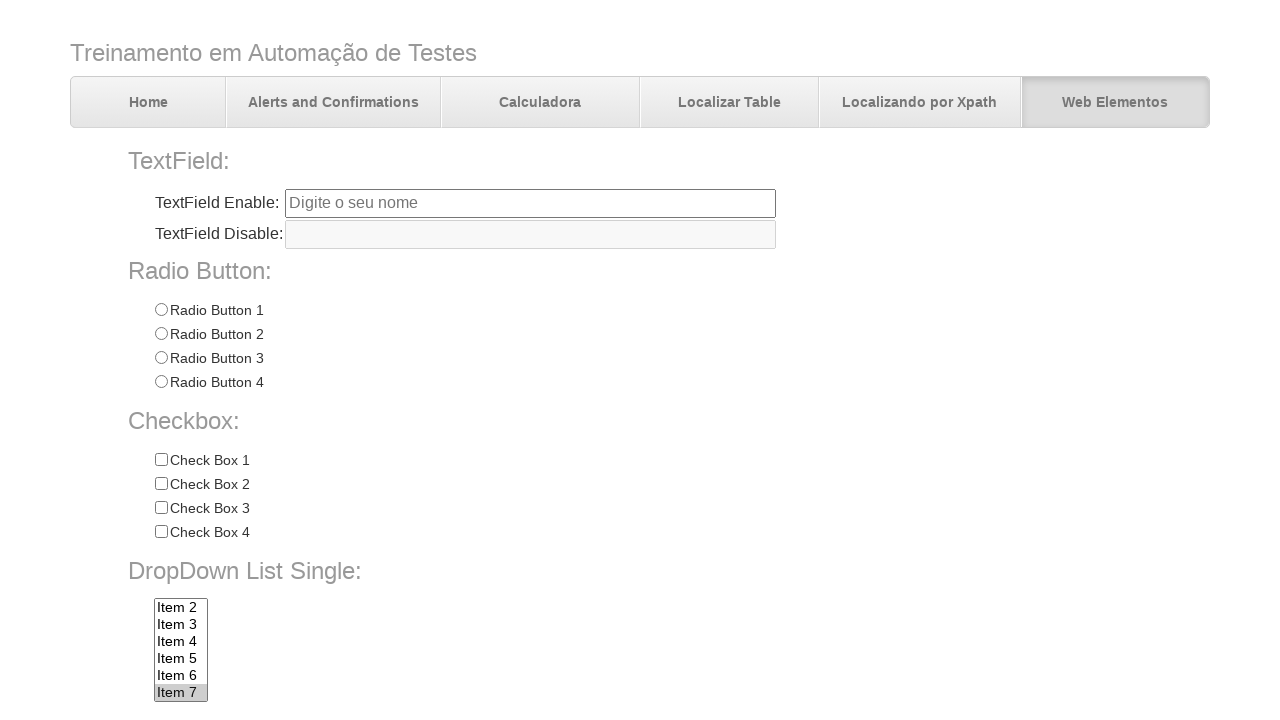

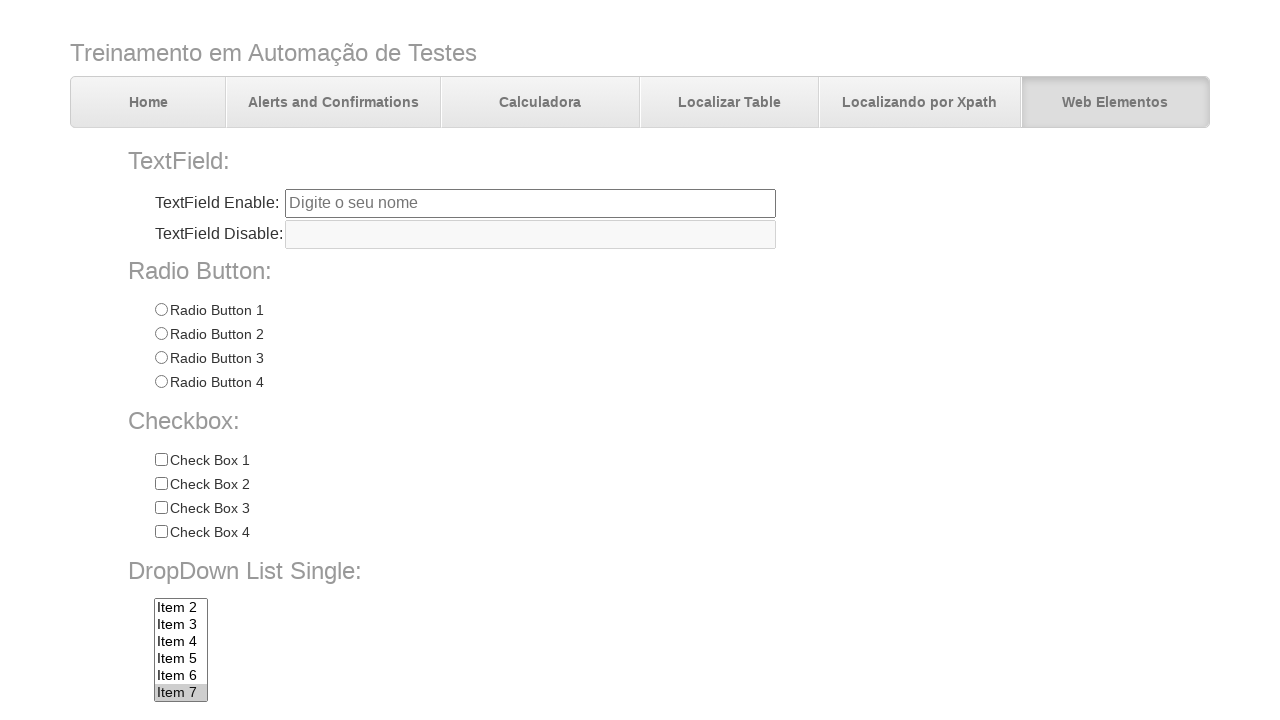